Tests file download functionality by navigating to a download page and clicking a download link to trigger a file download.

Starting URL: http://the-internet.herokuapp.com/download

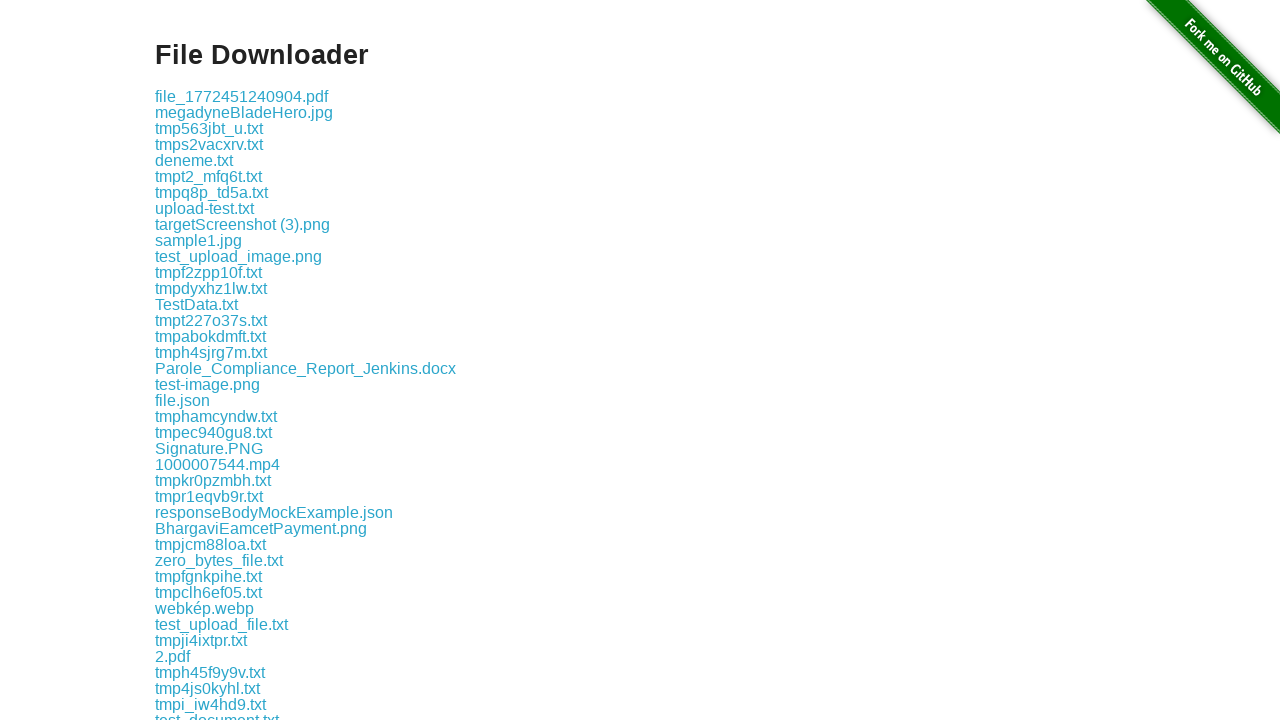

Clicked download link and triggered file download at (242, 96) on .example a
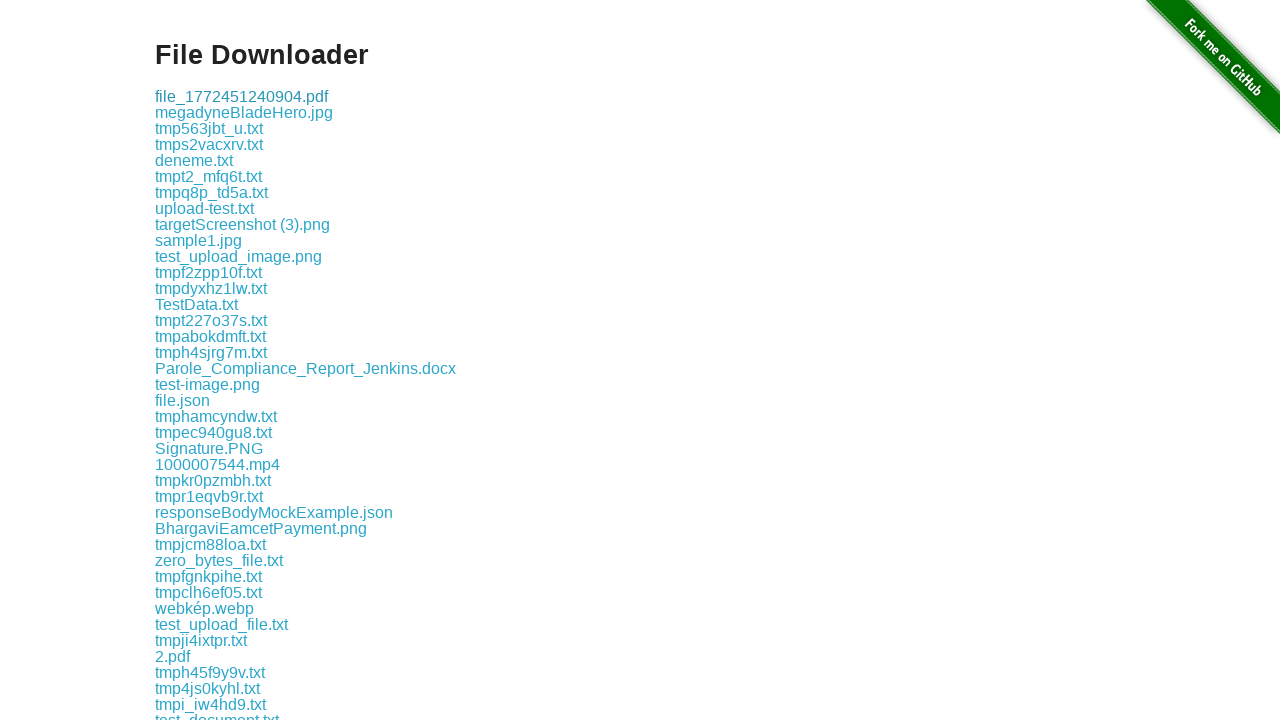

Retrieved download object from download event
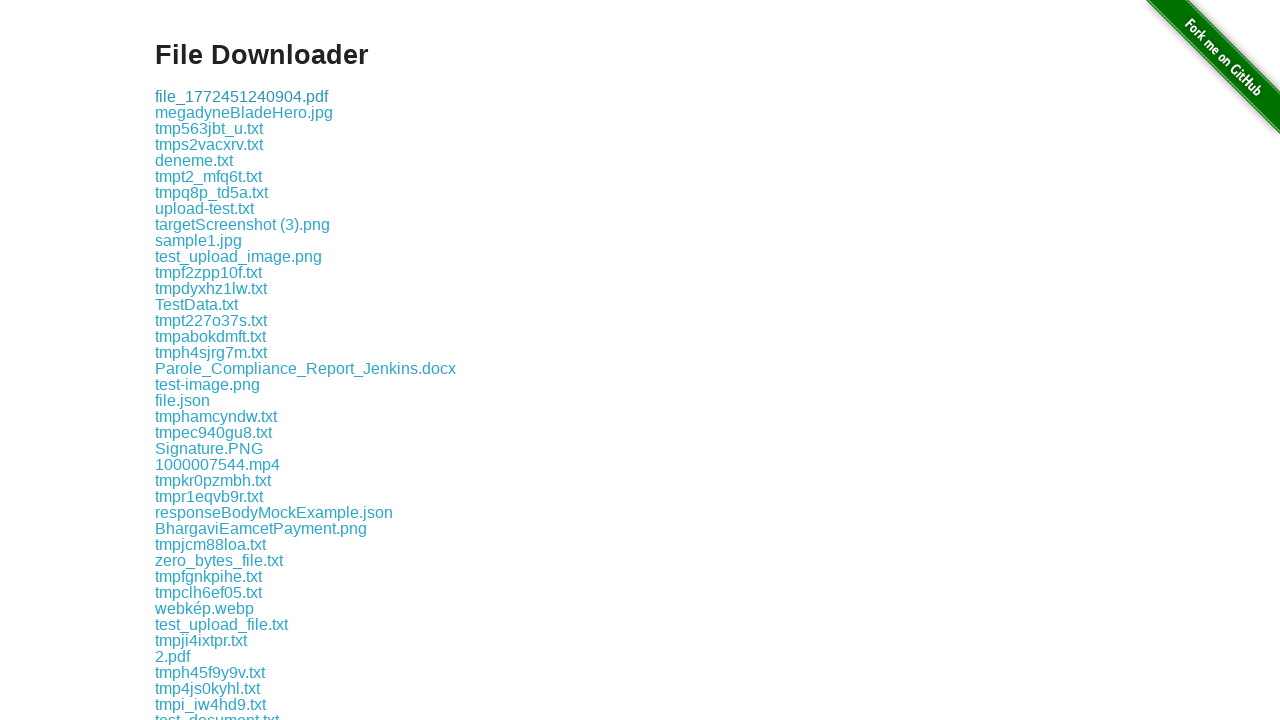

Obtained local file path of downloaded file
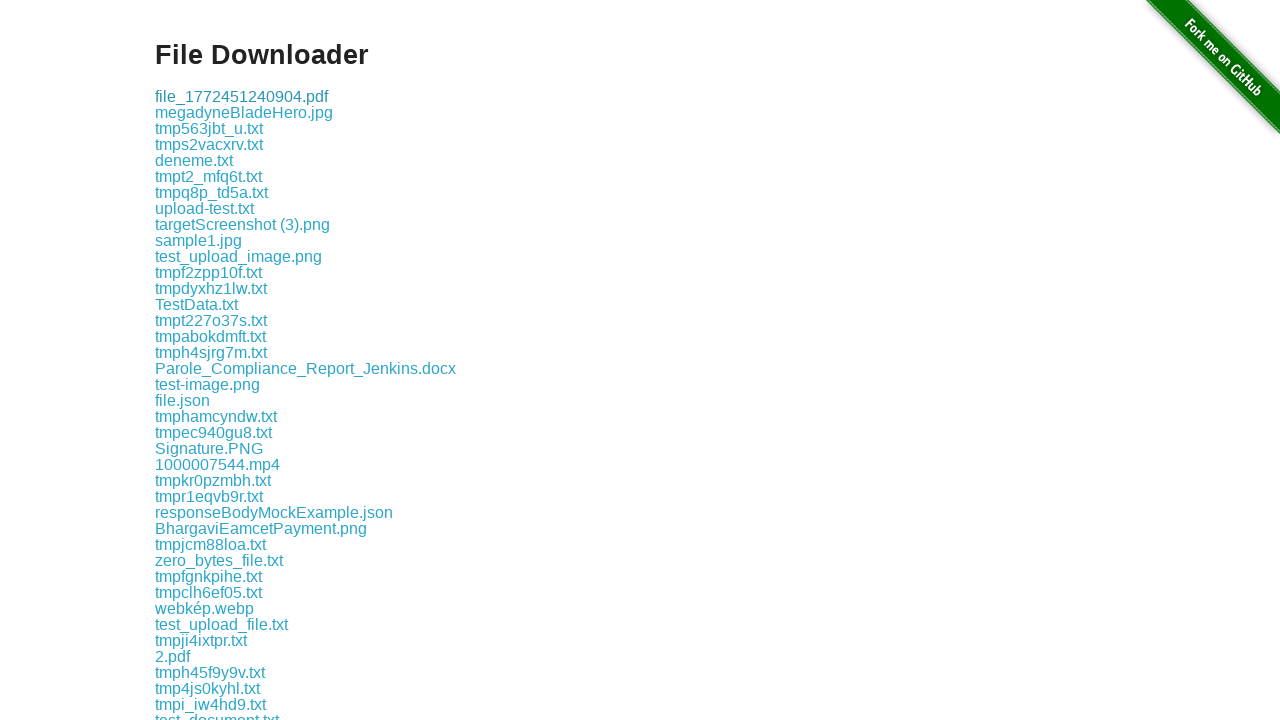

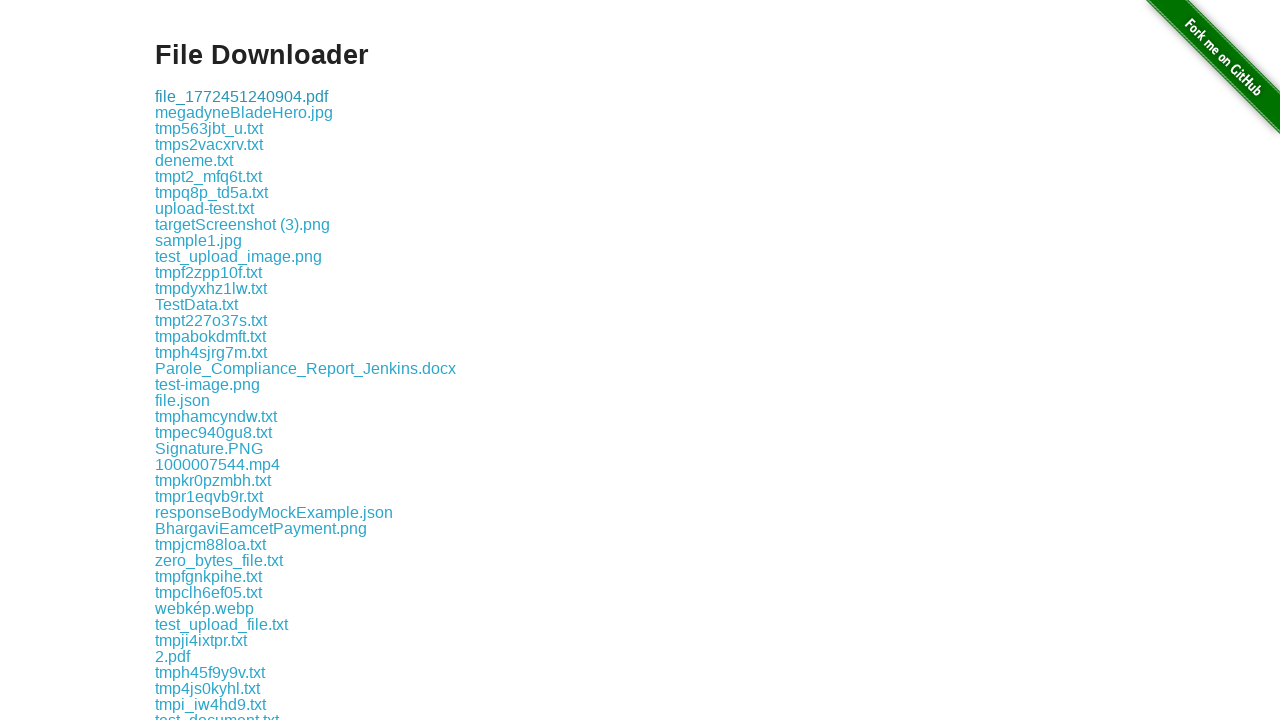